Tests explicit wait functionality by clicking a button that triggers a delayed text change and waiting for the text "WebDriver" to appear

Starting URL: http://seleniumpractise.blogspot.com/2016/08/how-to-use-explicit-wait-in-selenium.html

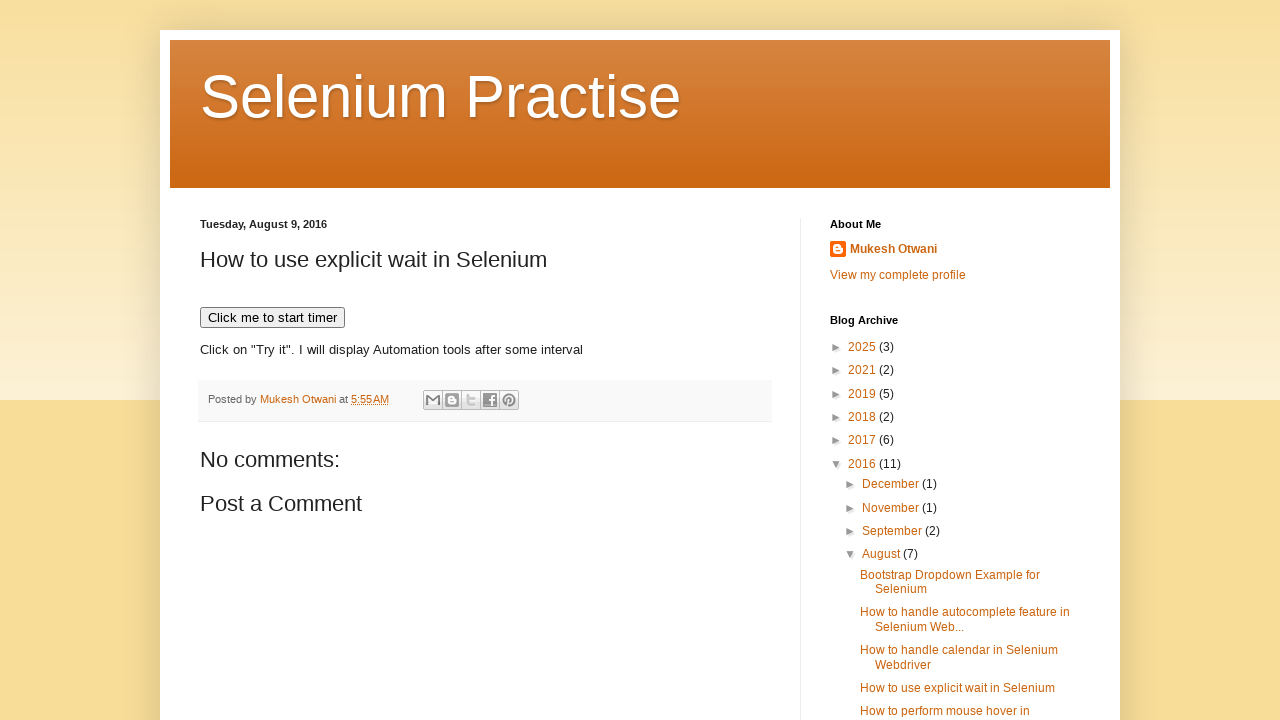

Navigated to explicit wait test page
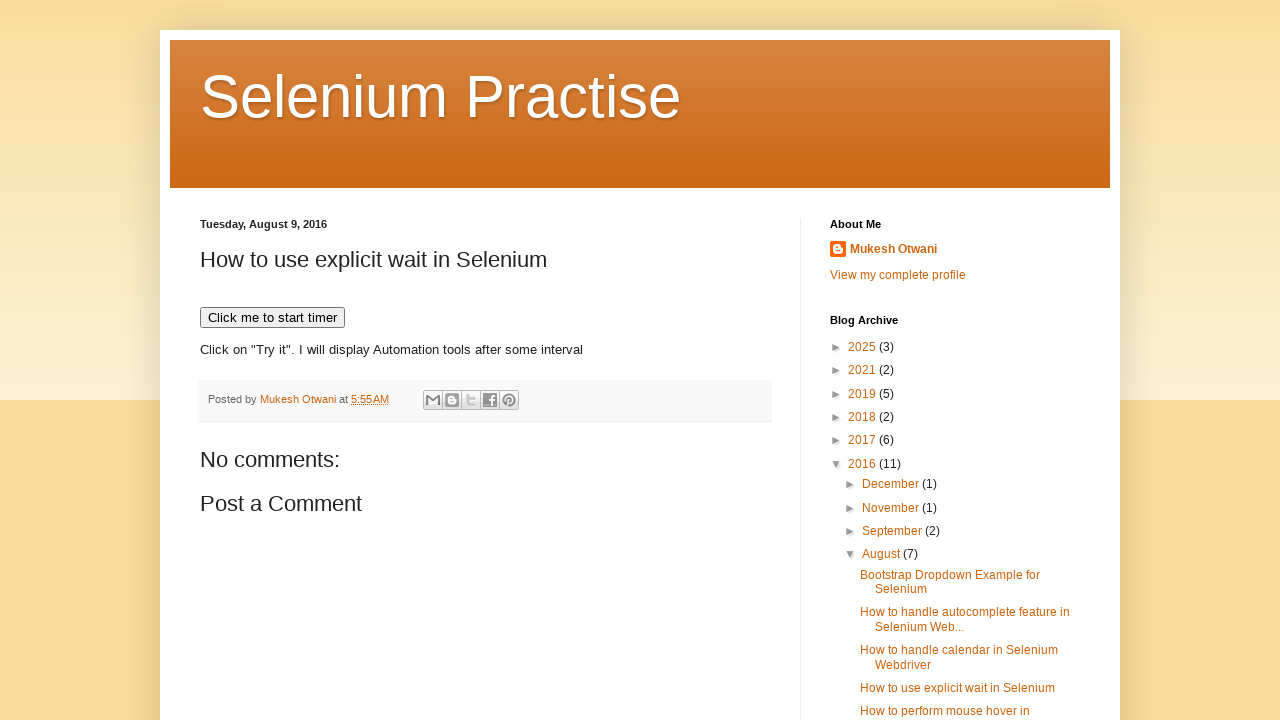

Clicked button to trigger delayed text change at (272, 318) on xpath=//button[@onclick='timedText()']
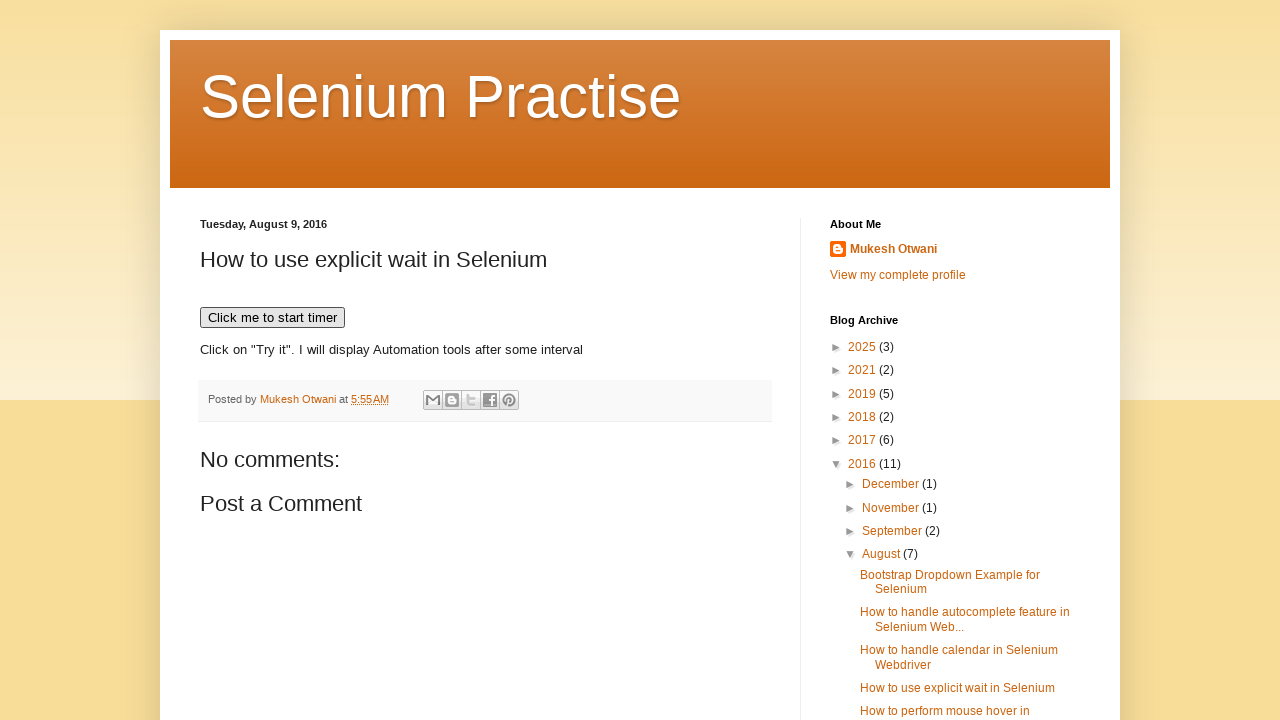

Waited for text to change to 'WebDriver' using explicit wait
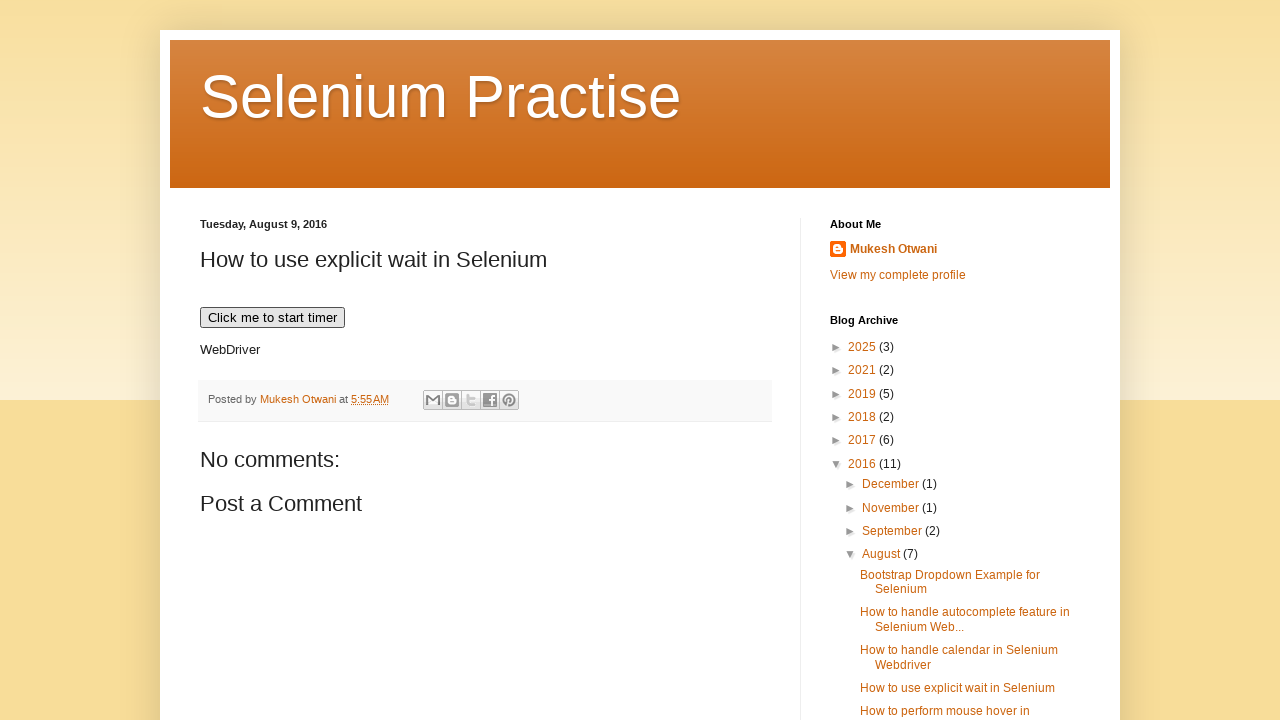

Verified element with text 'WebDriver' is visible
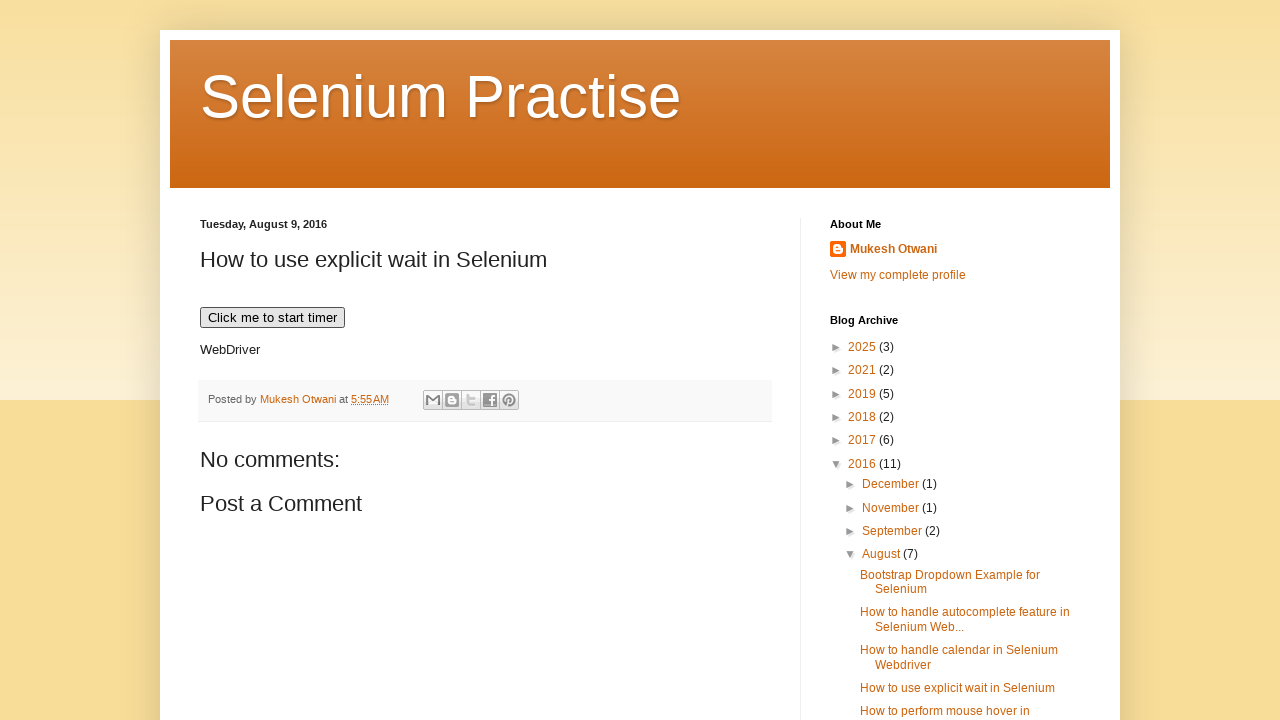

Retrieved message text: WebDriver
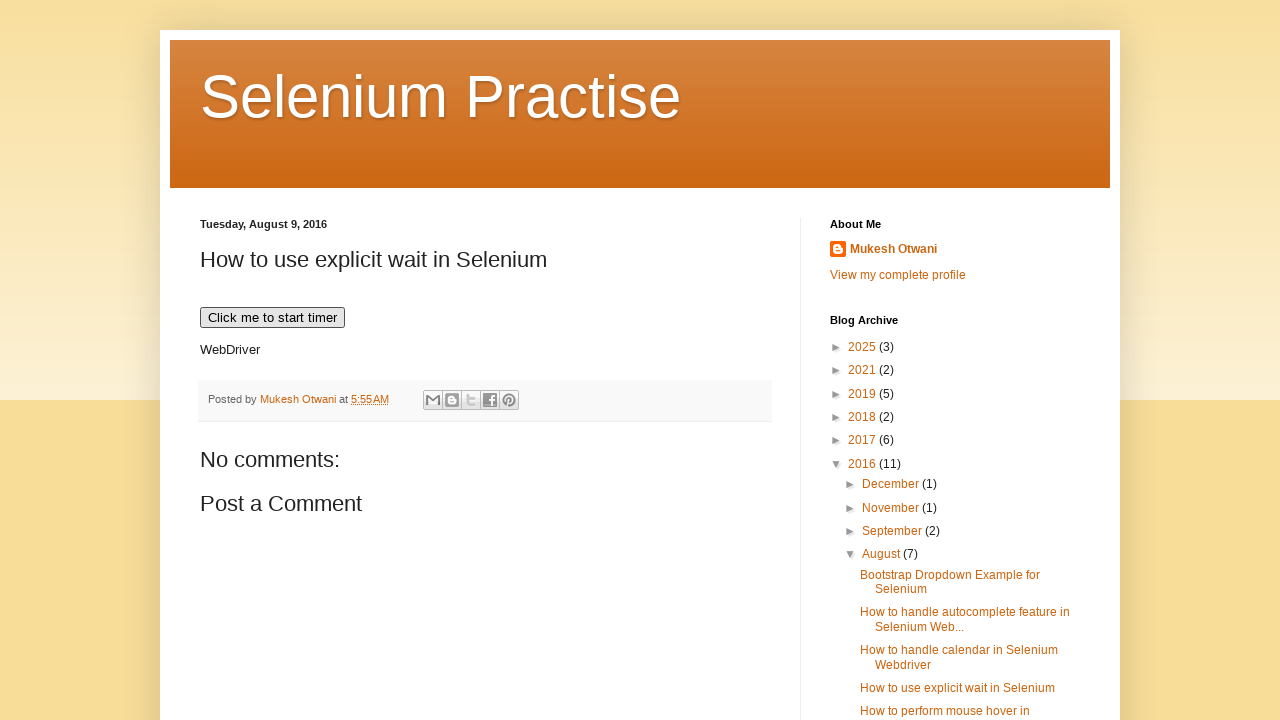

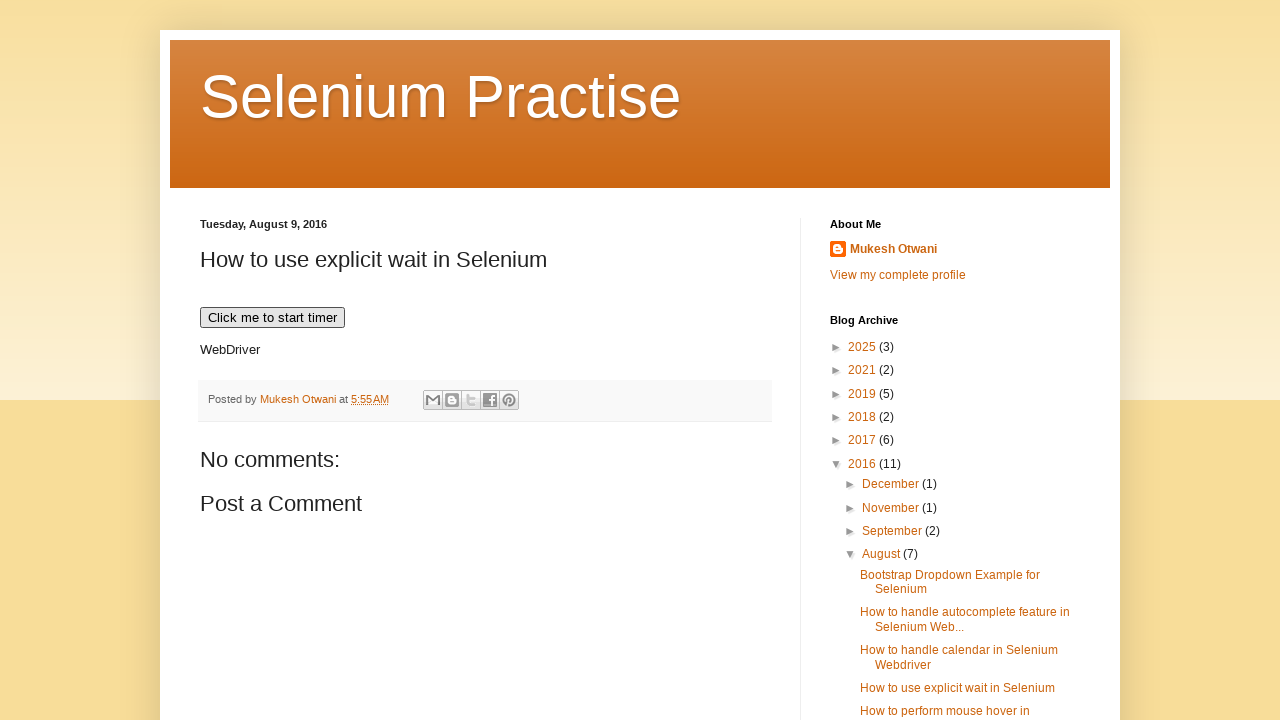